Tests various JavaScript alert interactions including simple alerts, timed alerts, confirmation dialogs, and prompt dialogs on a demo page

Starting URL: https://demoqa.com/alerts

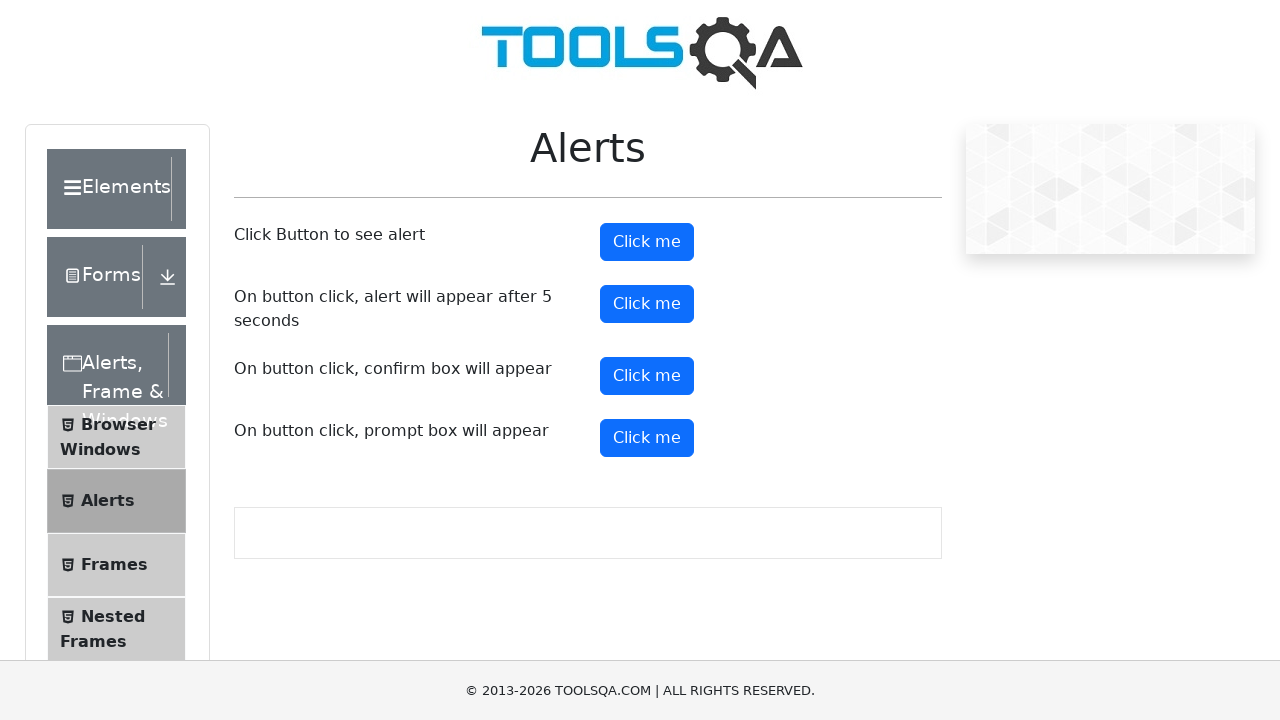

Clicked simple alert button at (647, 242) on #alertButton
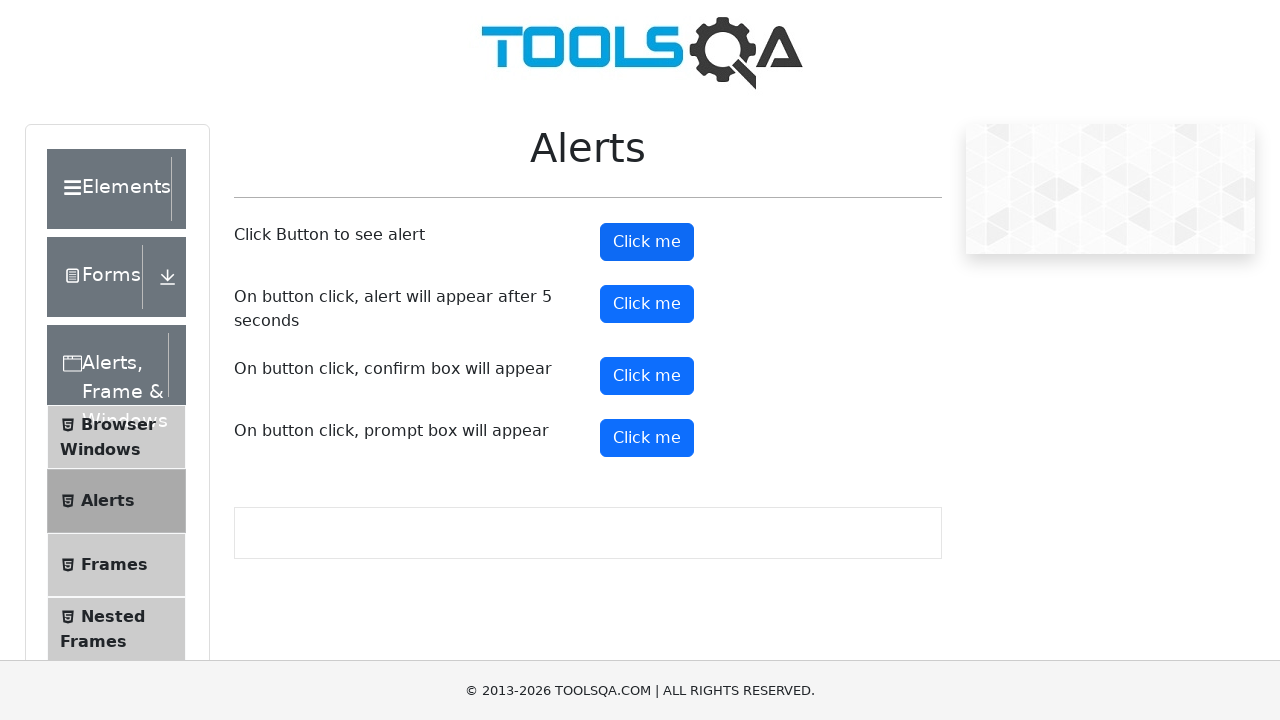

Set up dialog handler to accept alerts
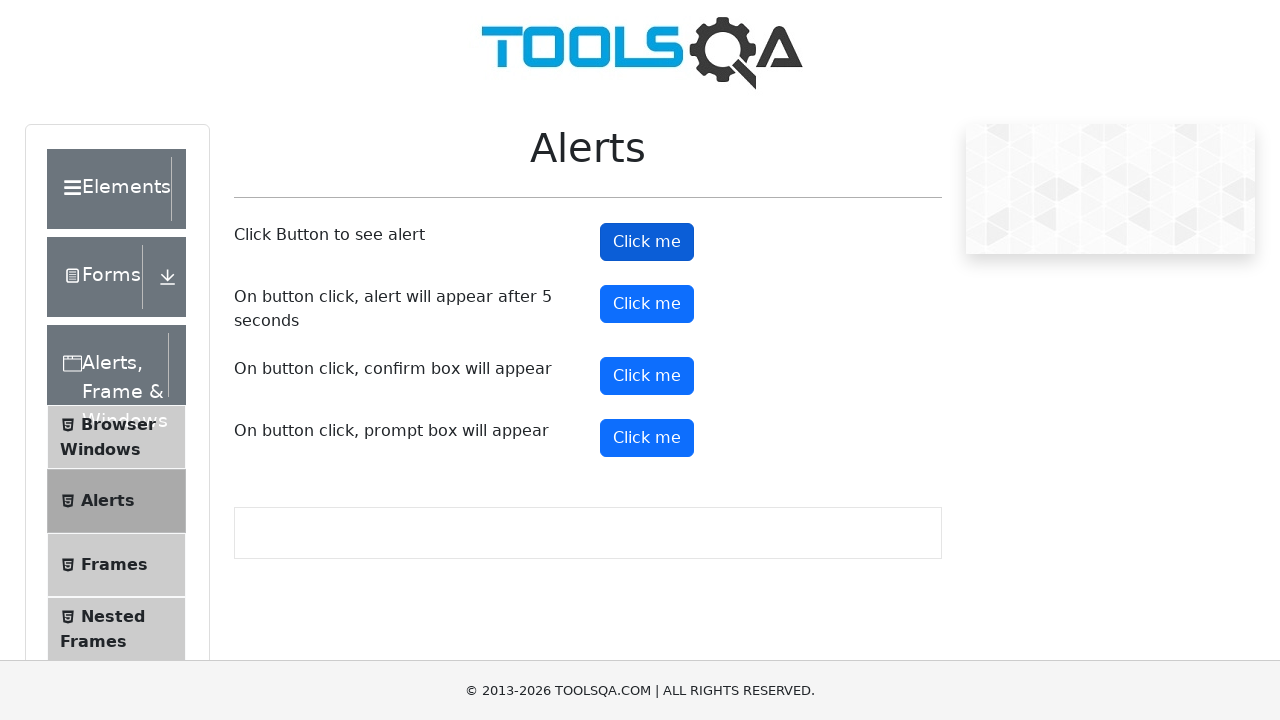

Clicked timed alert button at (647, 304) on #timerAlertButton
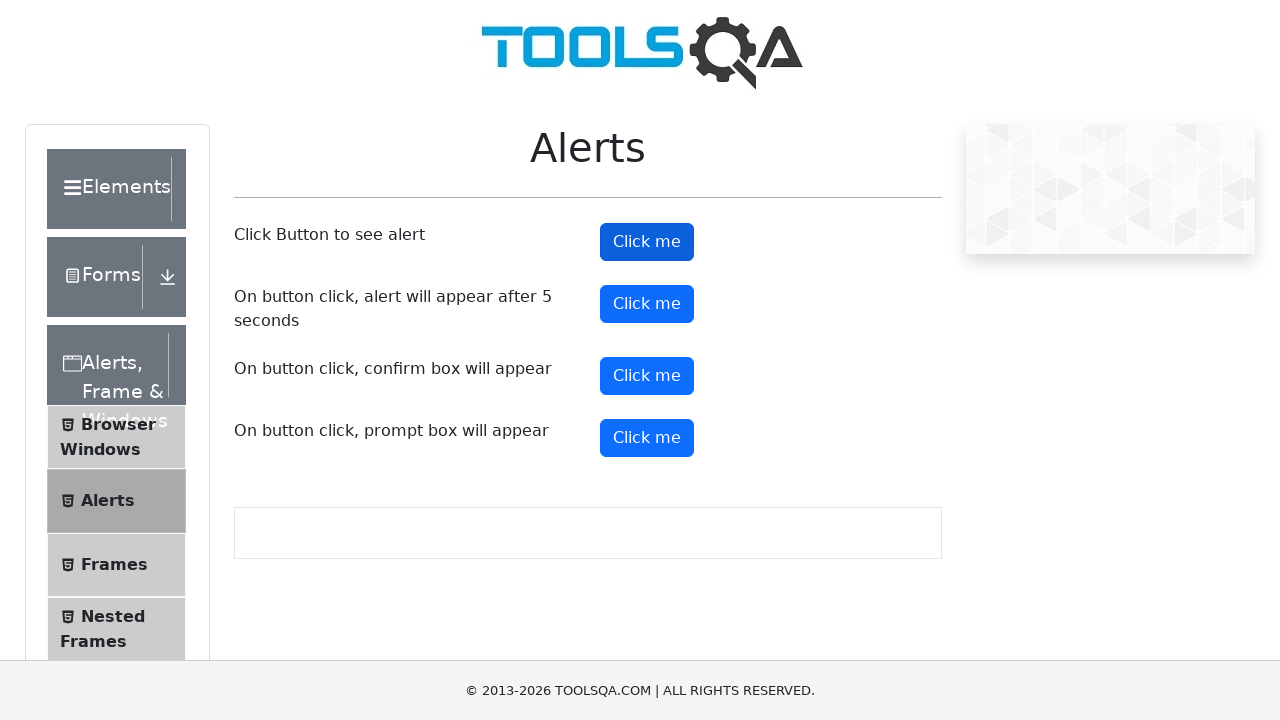

Waited 5 seconds for timed alert to appear and accepted it
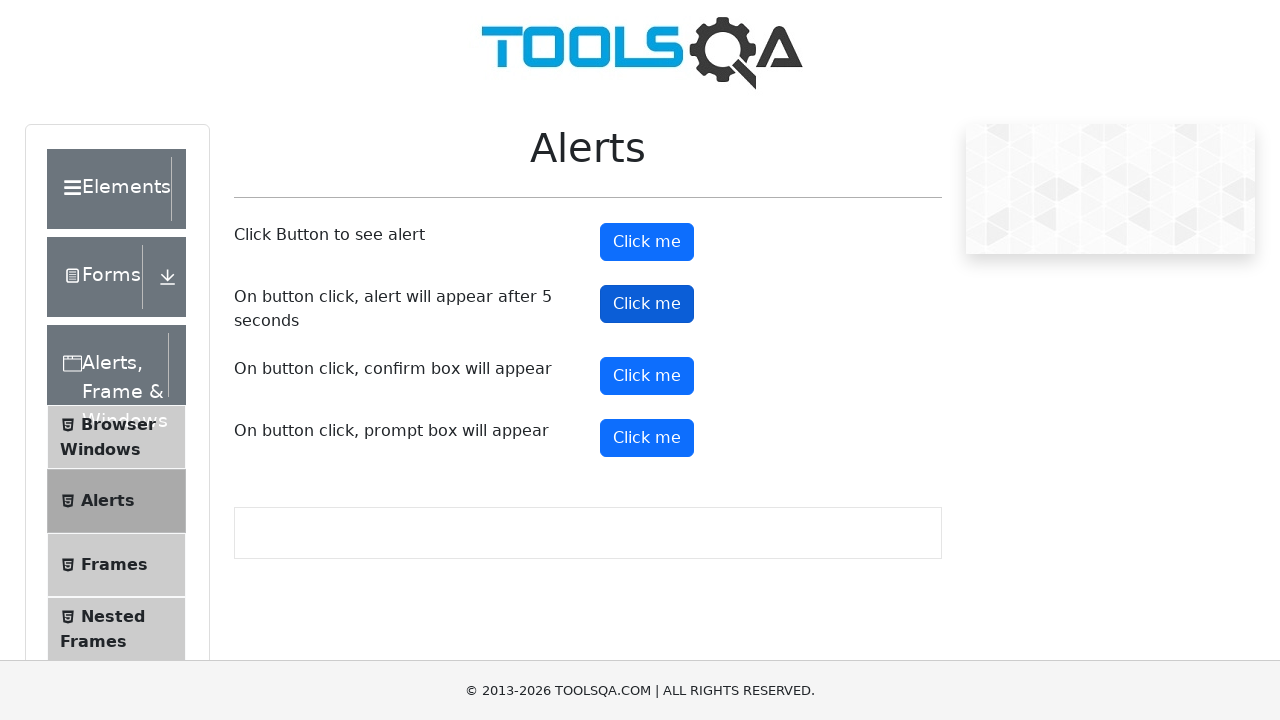

Clicked confirmation dialog button at (647, 376) on #confirmButton
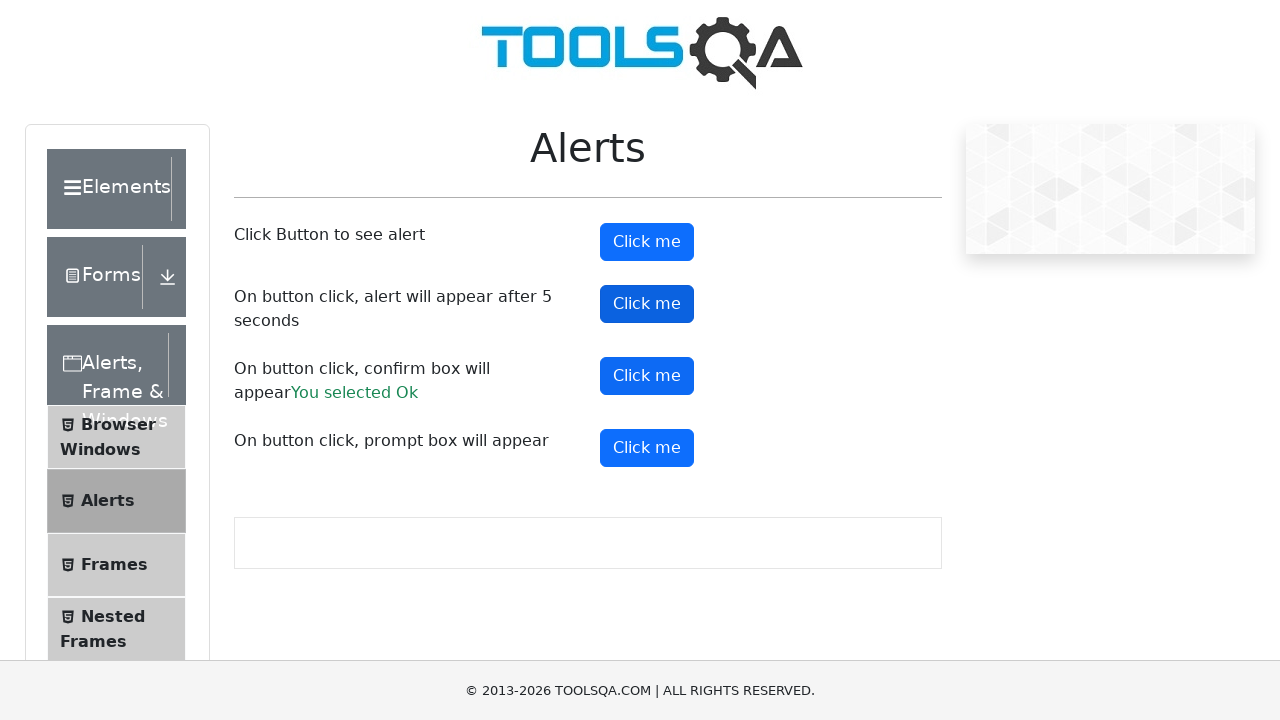

Set up dialog handler for prompt dialog with text input
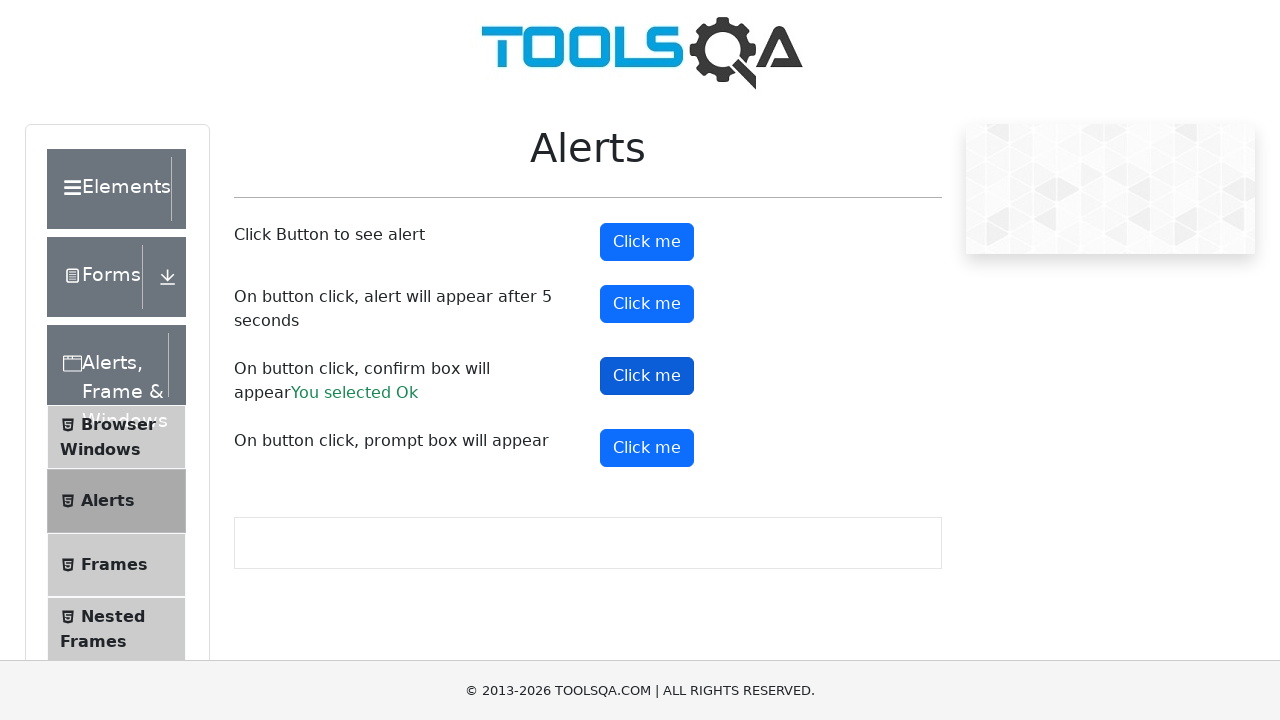

Clicked prompt dialog button at (647, 448) on #promtButton
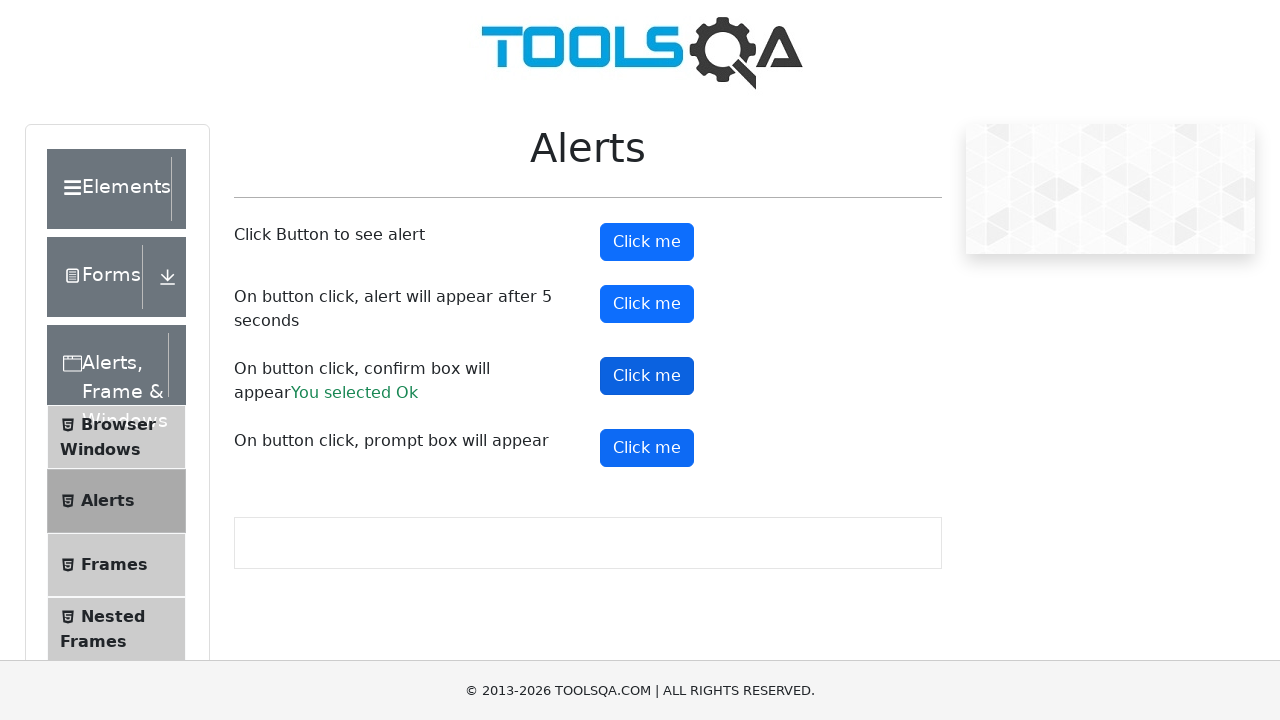

Waited 5 seconds for prompt dialog to be processed
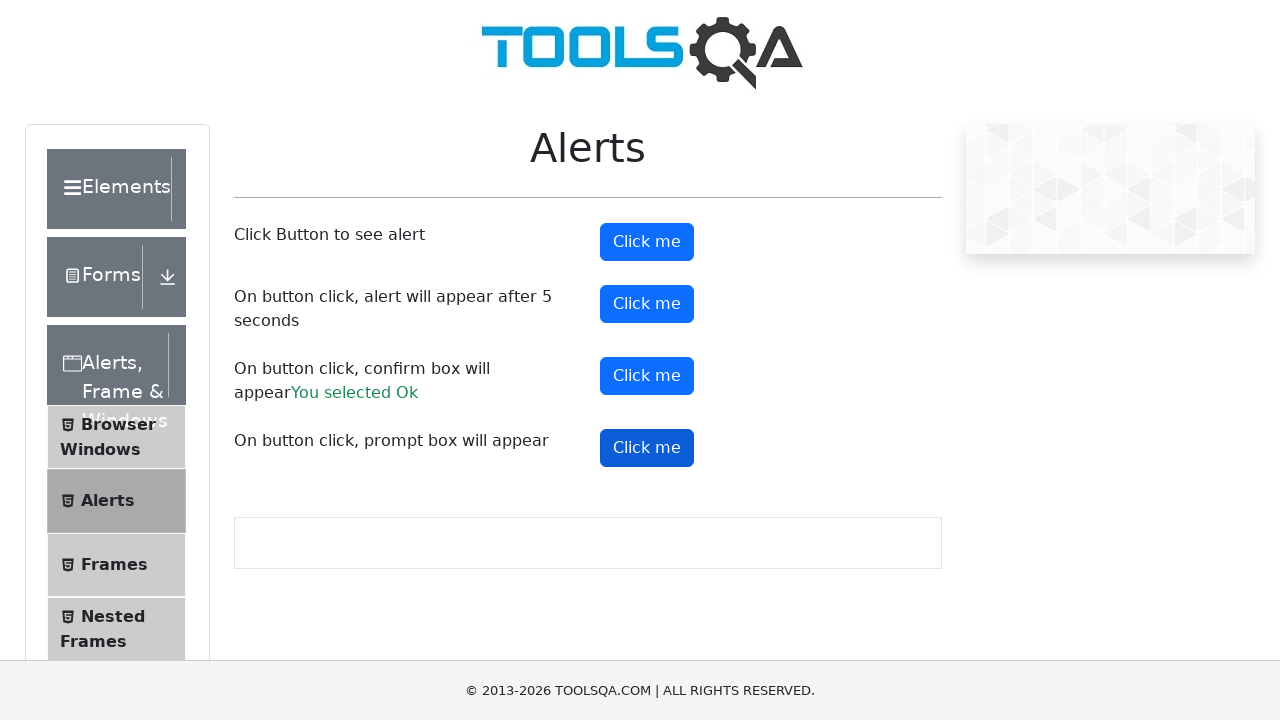

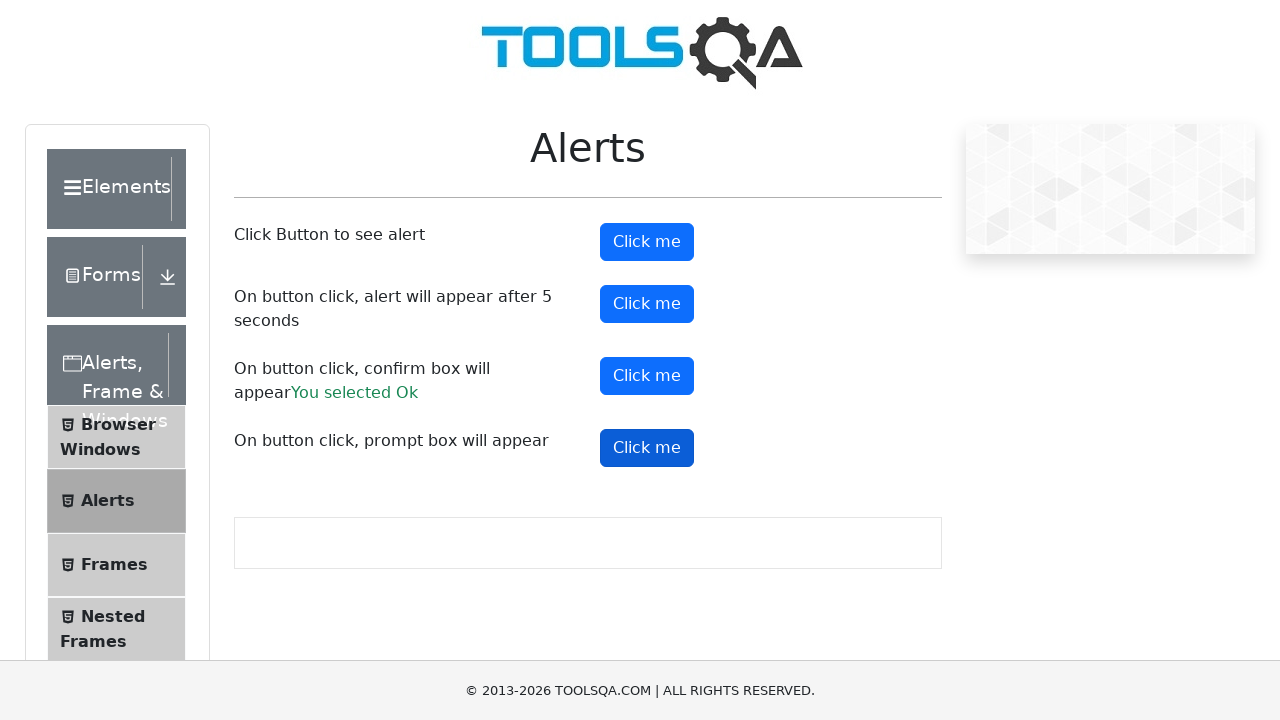